Tests marking all todo items as completed using the toggle all checkbox

Starting URL: https://demo.playwright.dev/todomvc

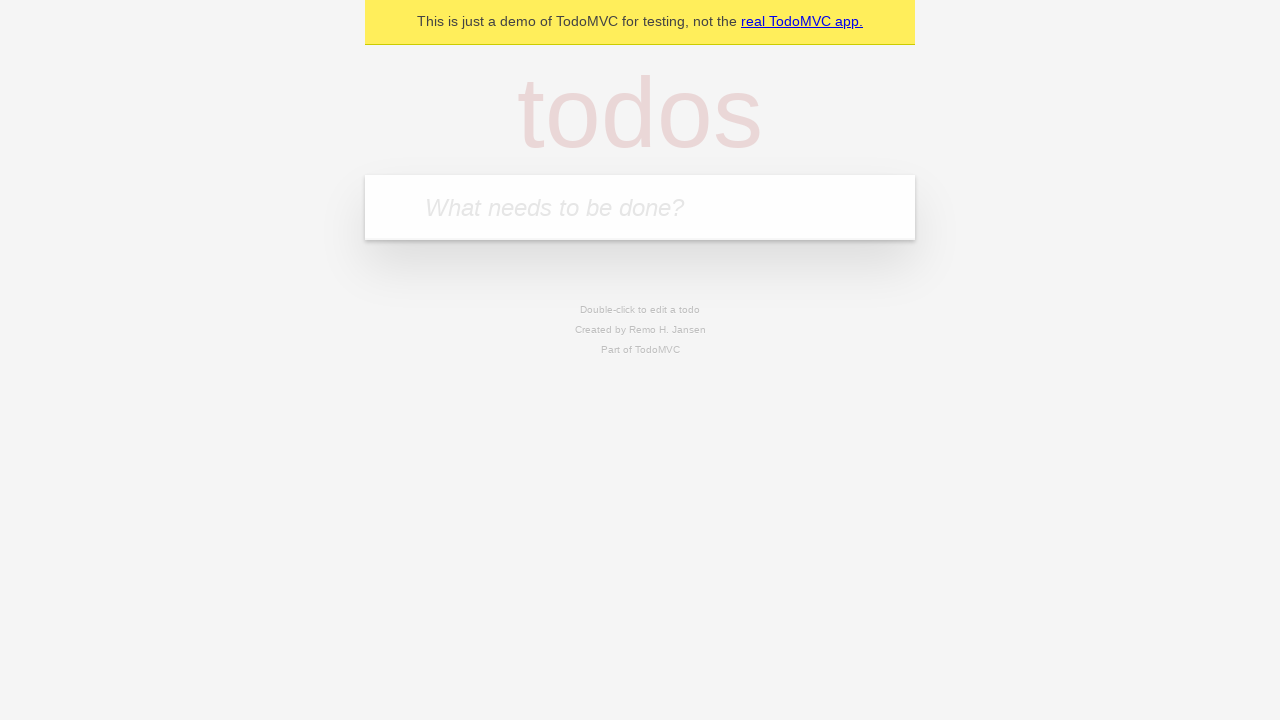

Filled todo input with 'buy some cheese' on internal:attr=[placeholder="What needs to be done?"i]
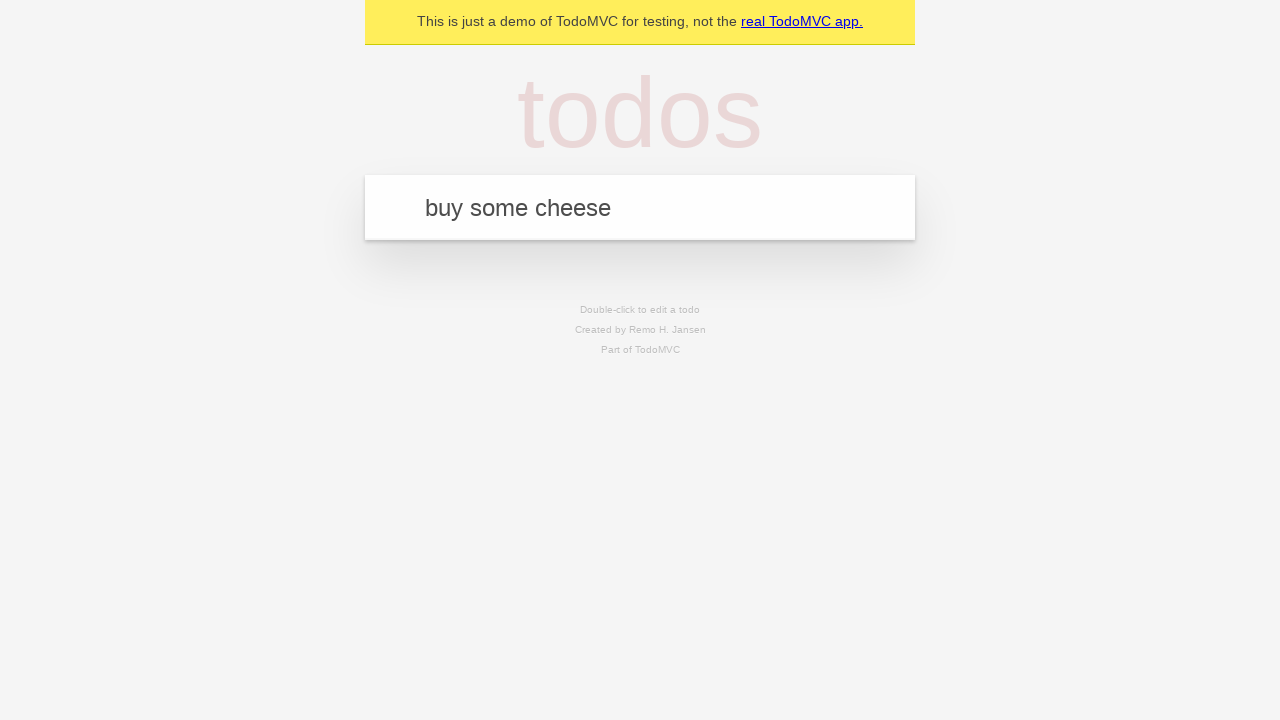

Pressed Enter to add first todo item on internal:attr=[placeholder="What needs to be done?"i]
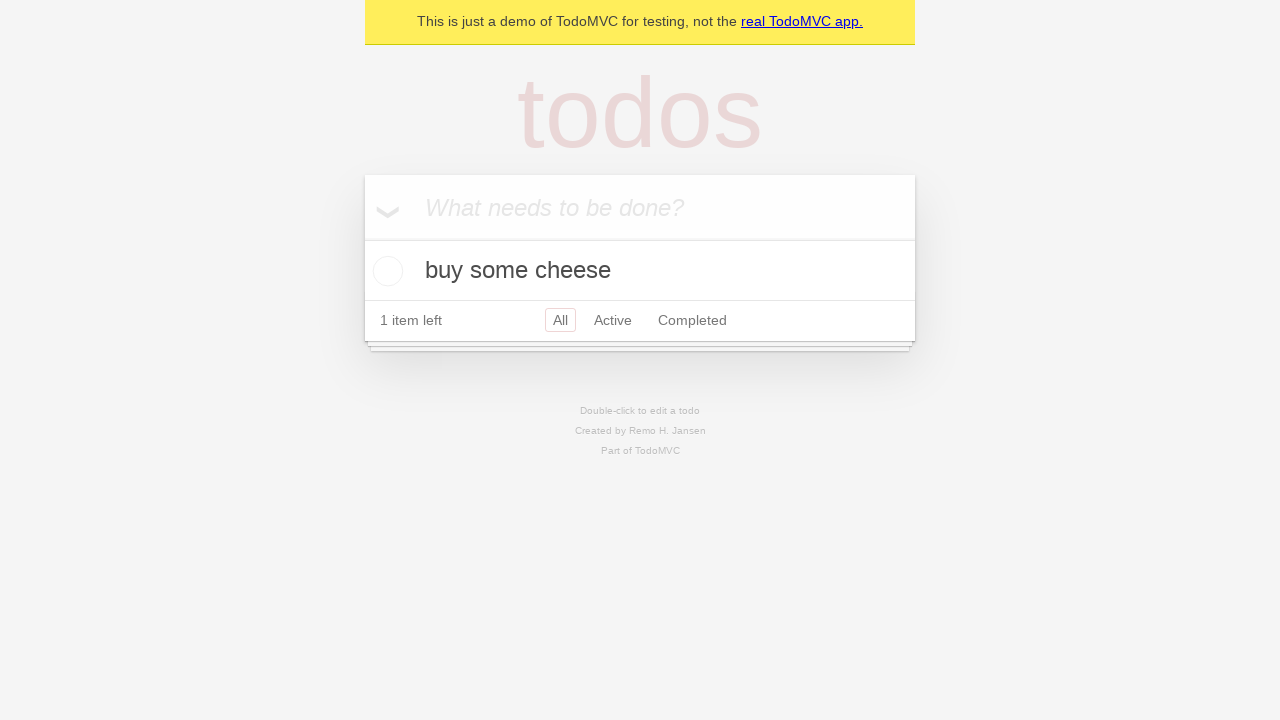

Filled todo input with 'feed the cat' on internal:attr=[placeholder="What needs to be done?"i]
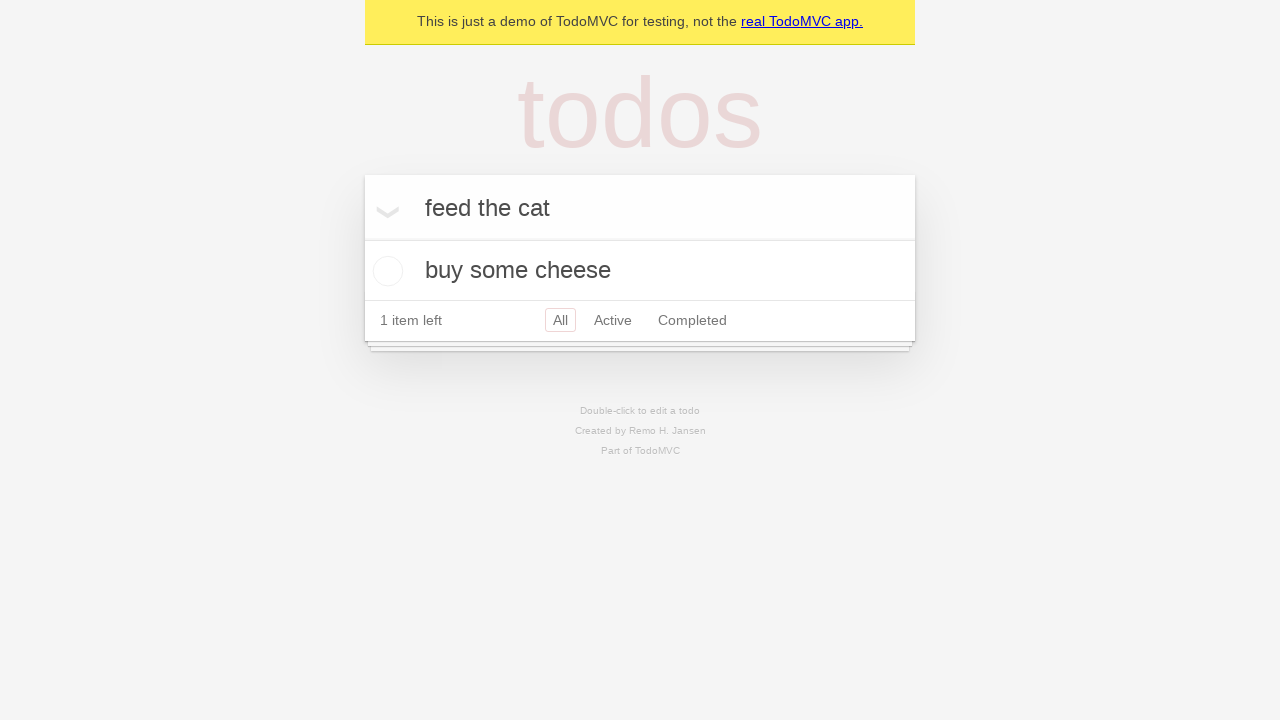

Pressed Enter to add second todo item on internal:attr=[placeholder="What needs to be done?"i]
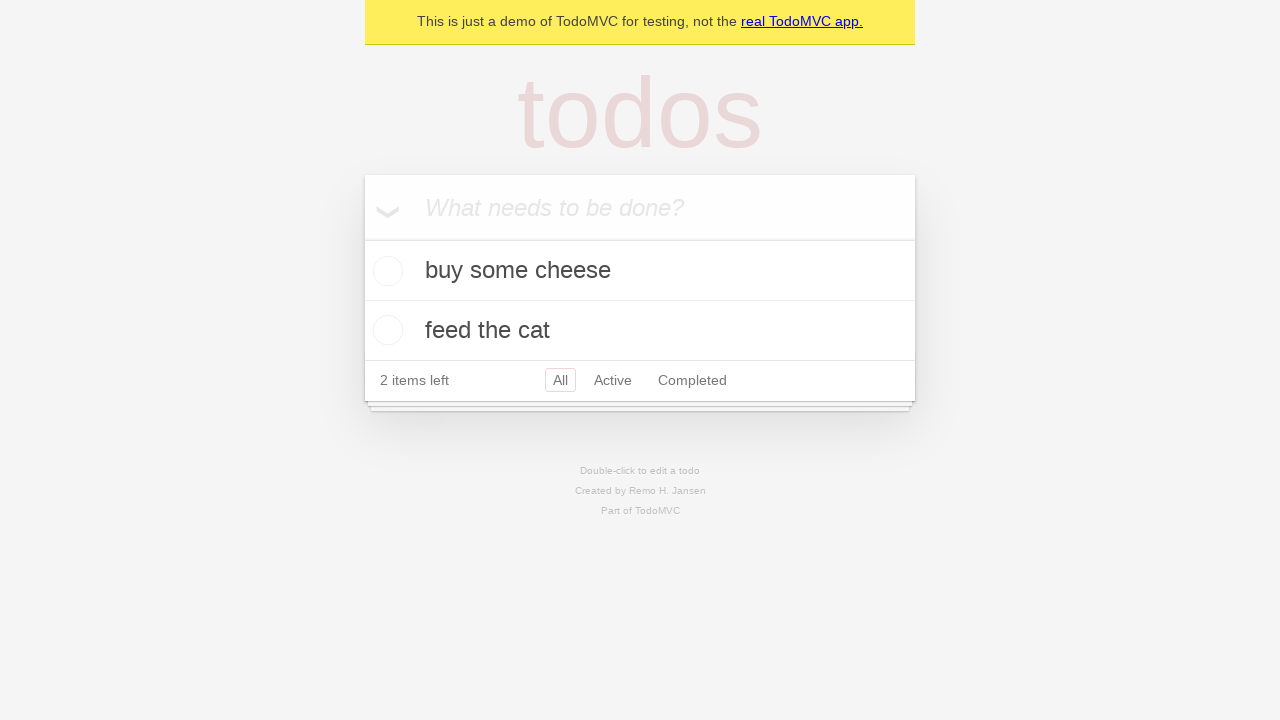

Filled todo input with 'book a doctors appointment' on internal:attr=[placeholder="What needs to be done?"i]
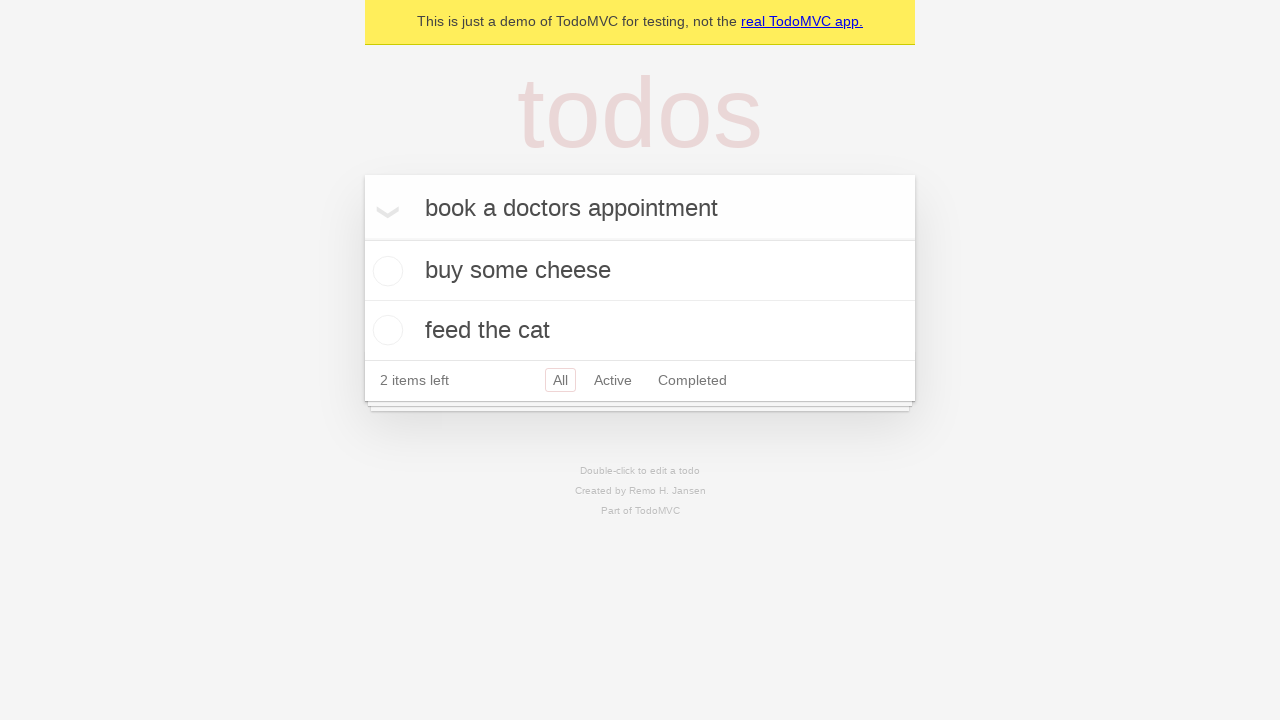

Pressed Enter to add third todo item on internal:attr=[placeholder="What needs to be done?"i]
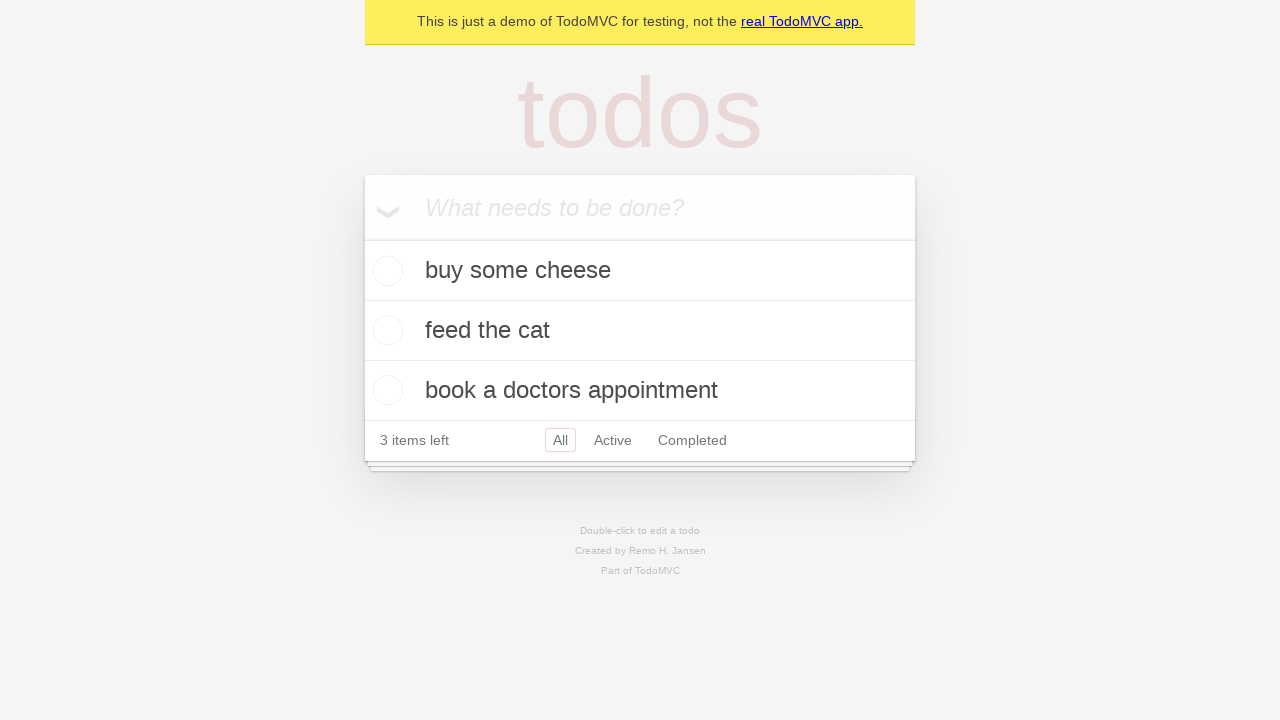

Clicked 'Mark all as complete' checkbox at (362, 238) on internal:label="Mark all as complete"i
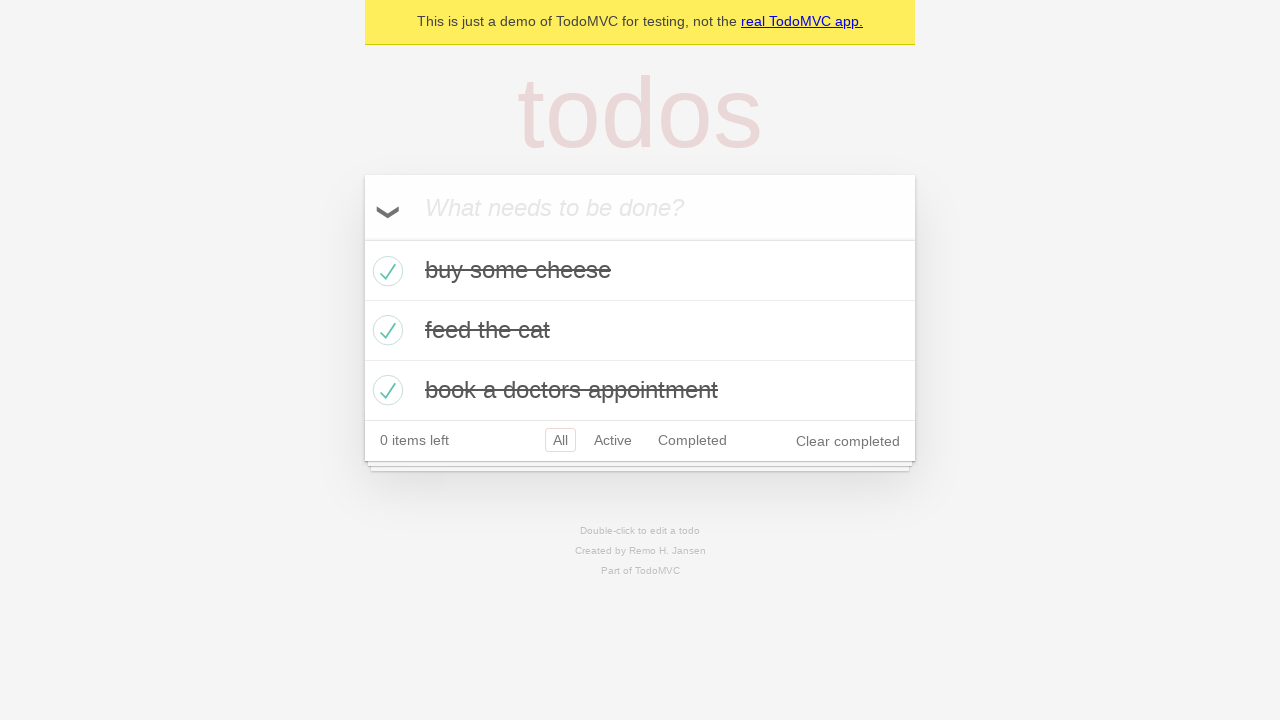

Verified that todo items are marked as completed
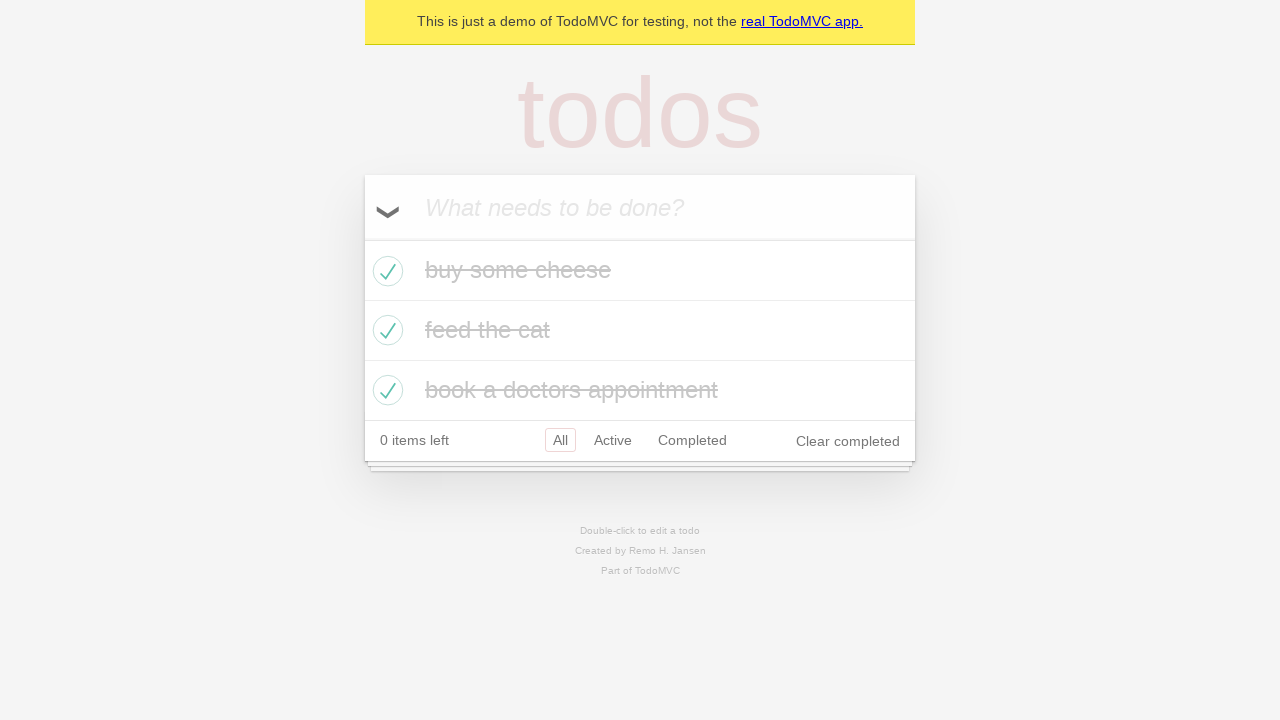

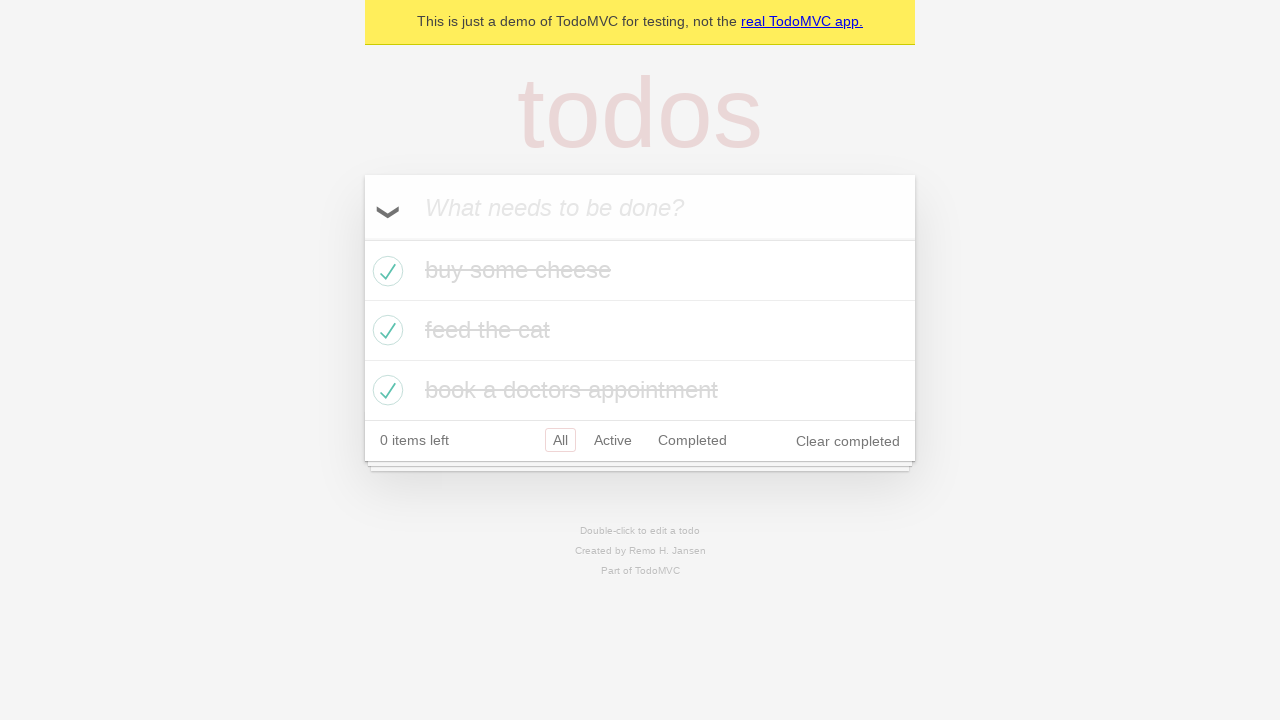